Tests the addition functionality of a calculator app by entering two numbers (1 and 2), clicking the Go button, and verifying the result is 3.

Starting URL: http://juliemr.github.io/protractor-demo/

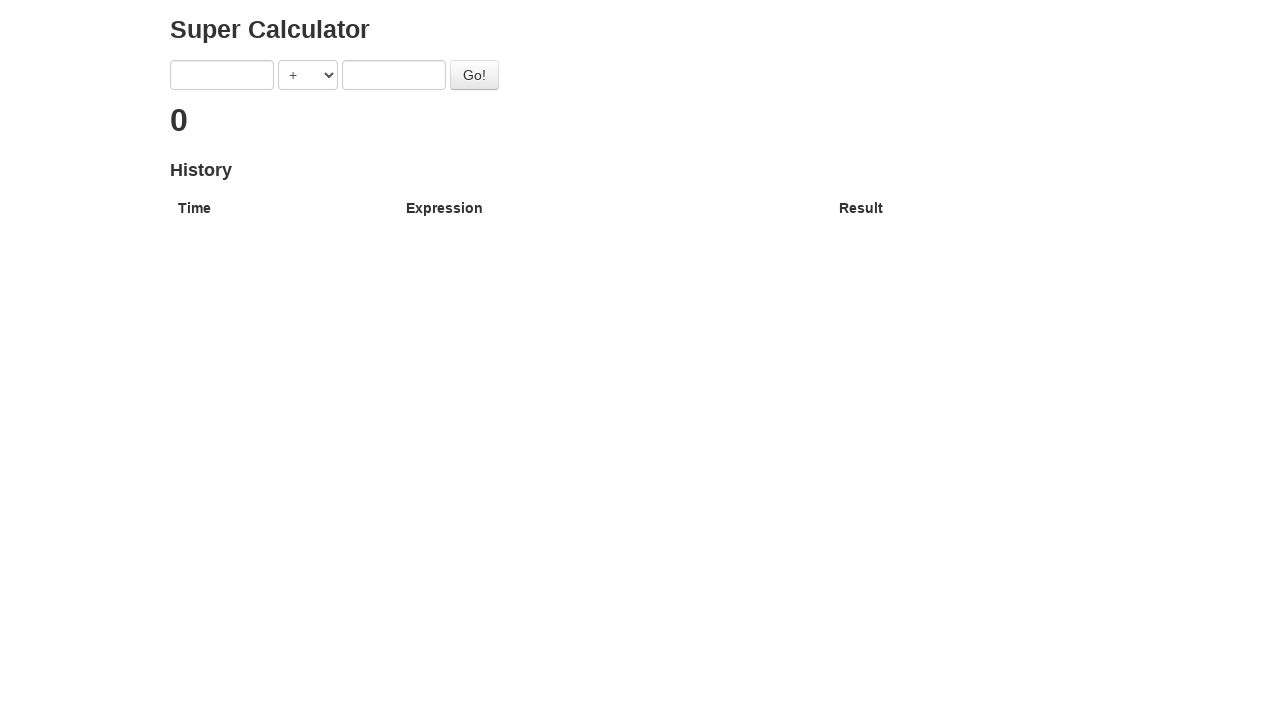

Entered first operand '1' into the calculator on input[ng-model='first']
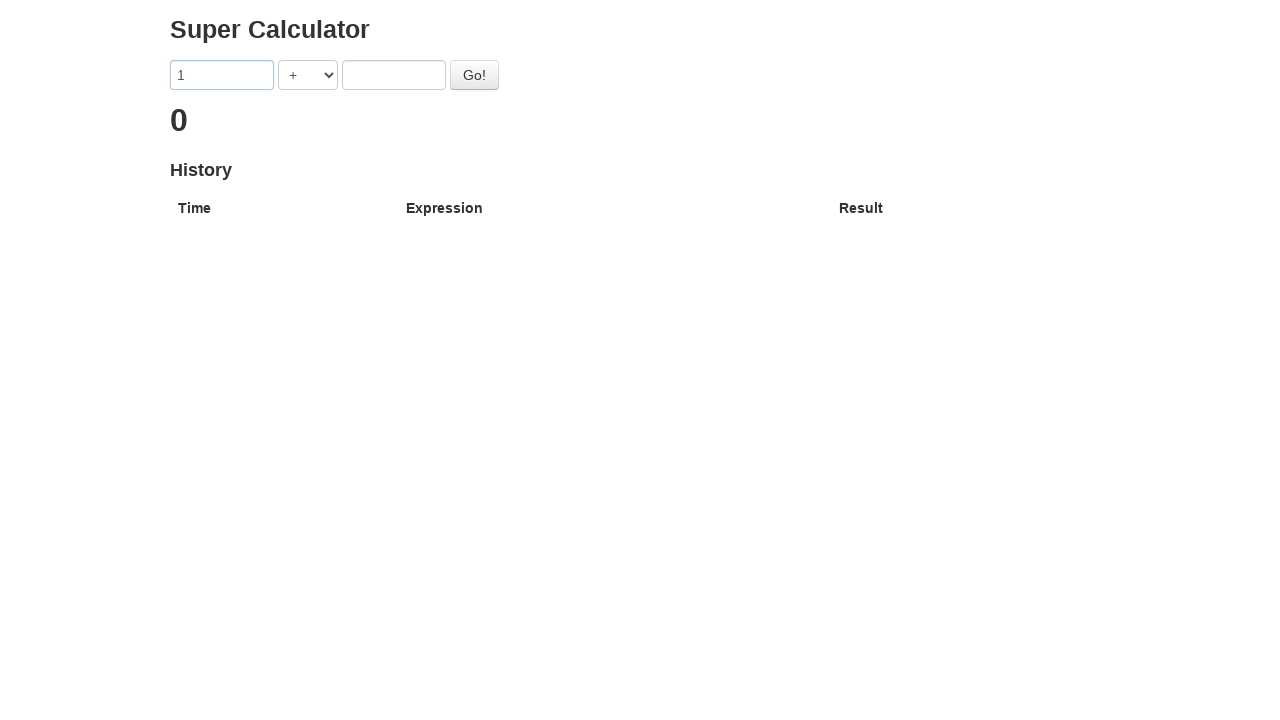

Entered second operand '2' into the calculator on input[ng-model='second']
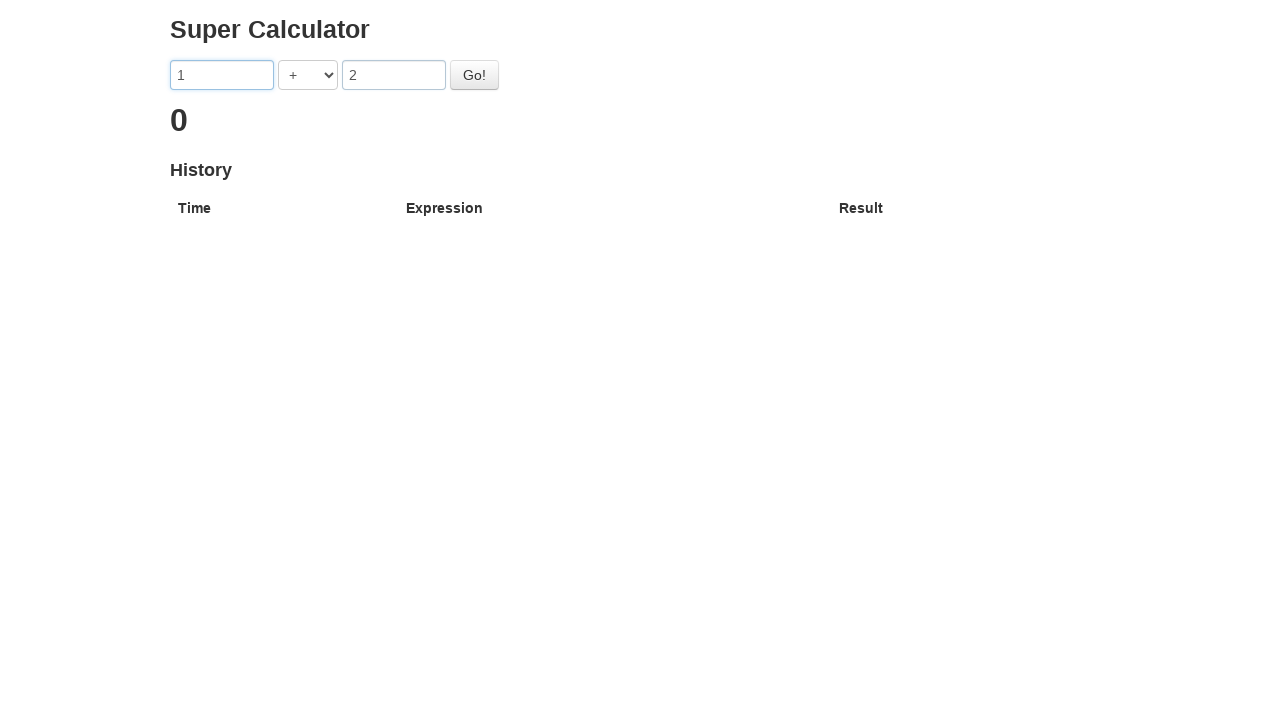

Clicked the Go button to perform addition at (474, 75) on #gobutton
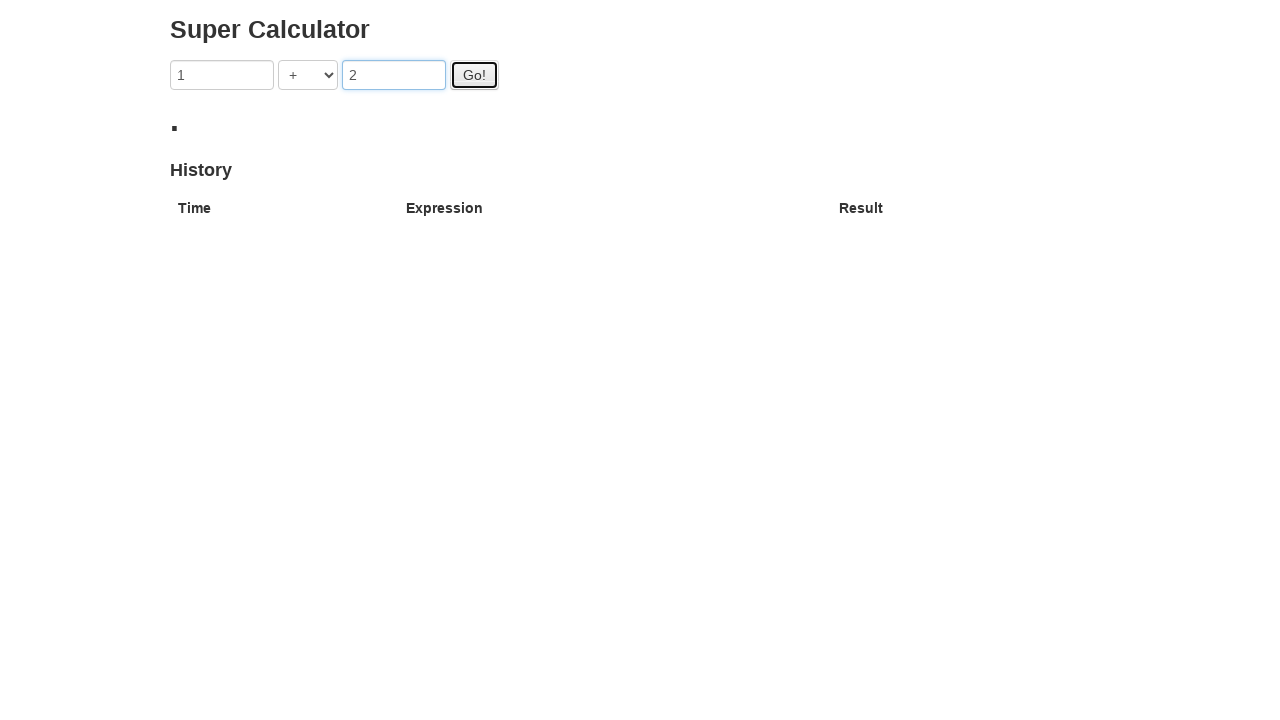

Verified the result '3' is displayed
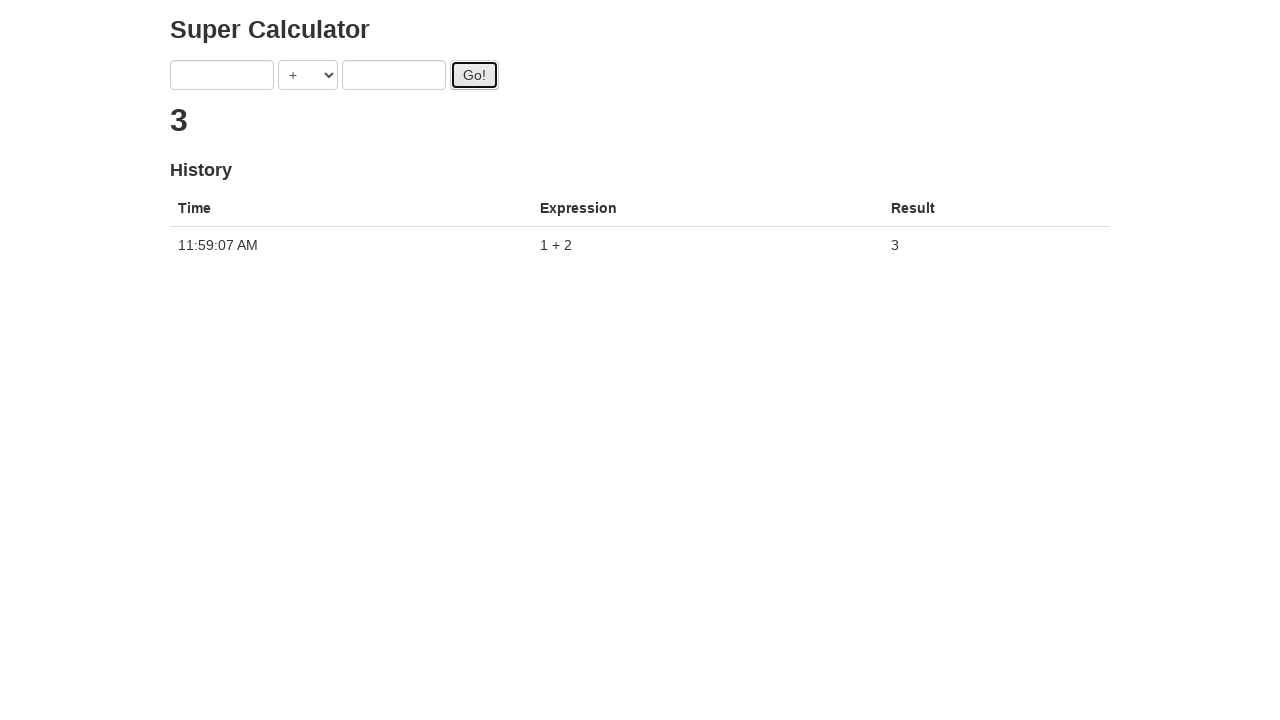

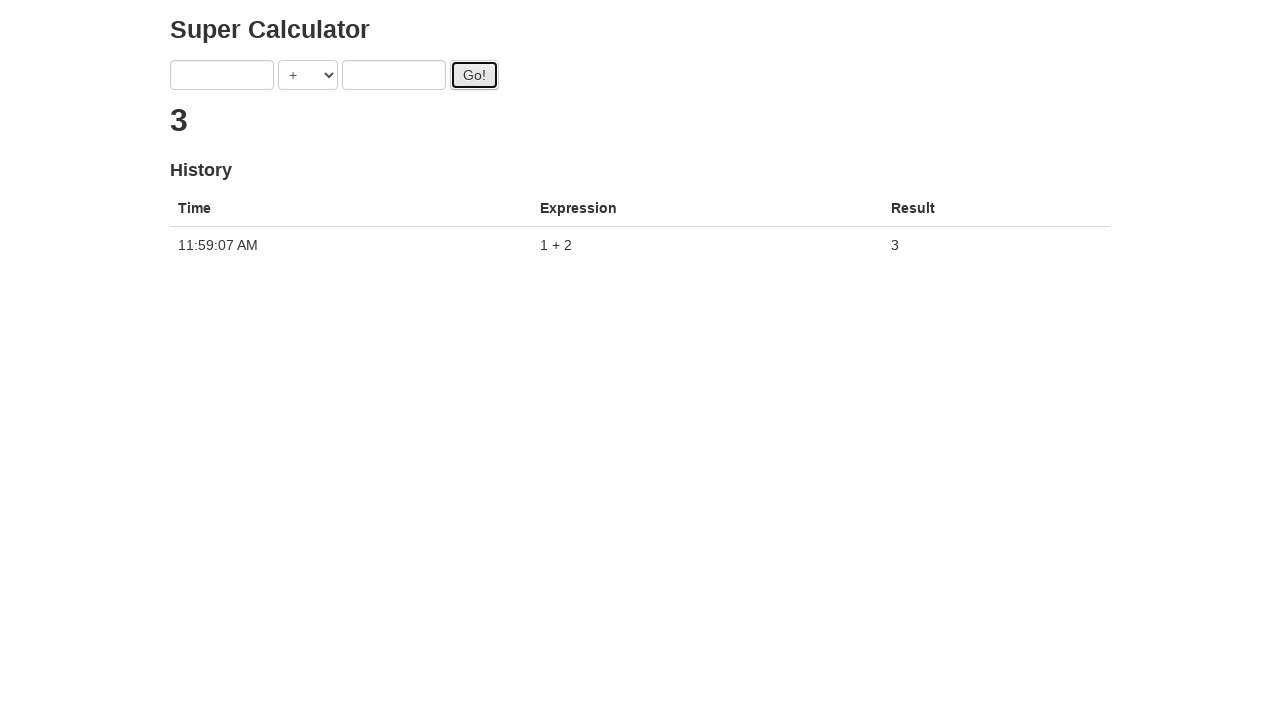